Tests tooltip interaction by clicking on a tooltip element to reveal tooltip text

Starting URL: https://douglasdcm.github.io/aulas/

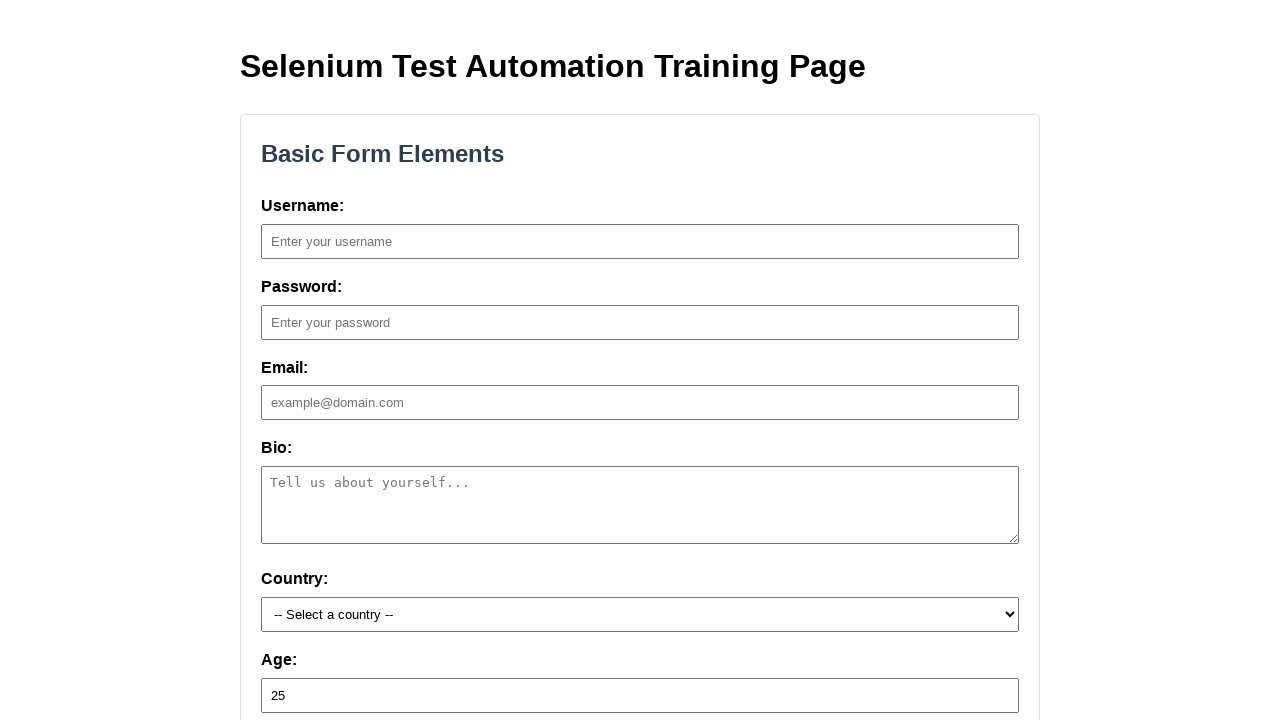

Clicked on tooltip element to reveal tooltip text at (313, 360) on .tooltip
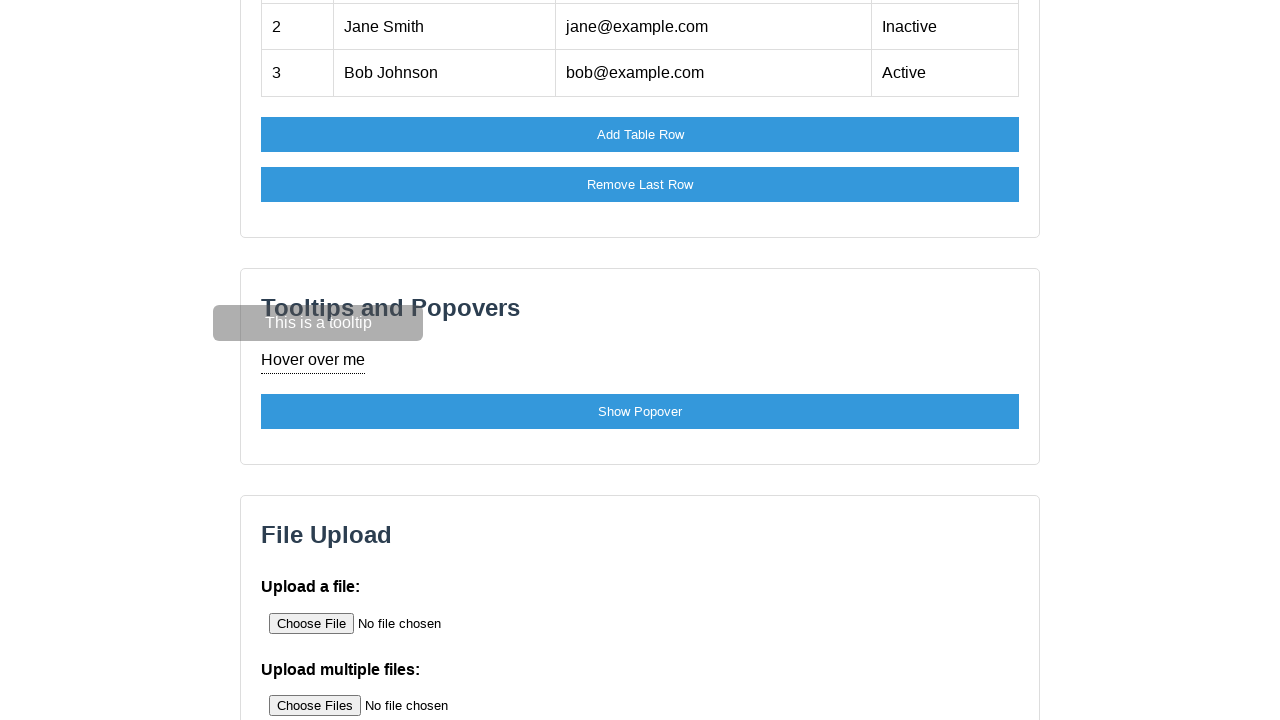

Tooltip text became visible
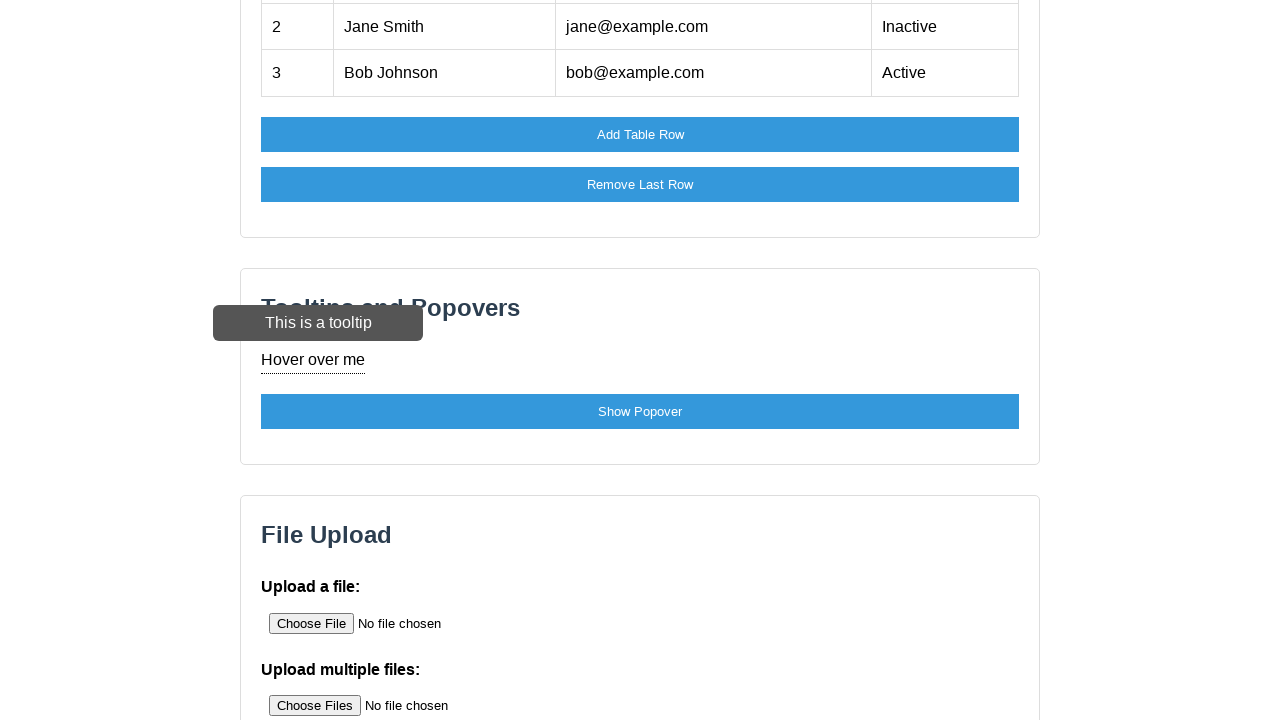

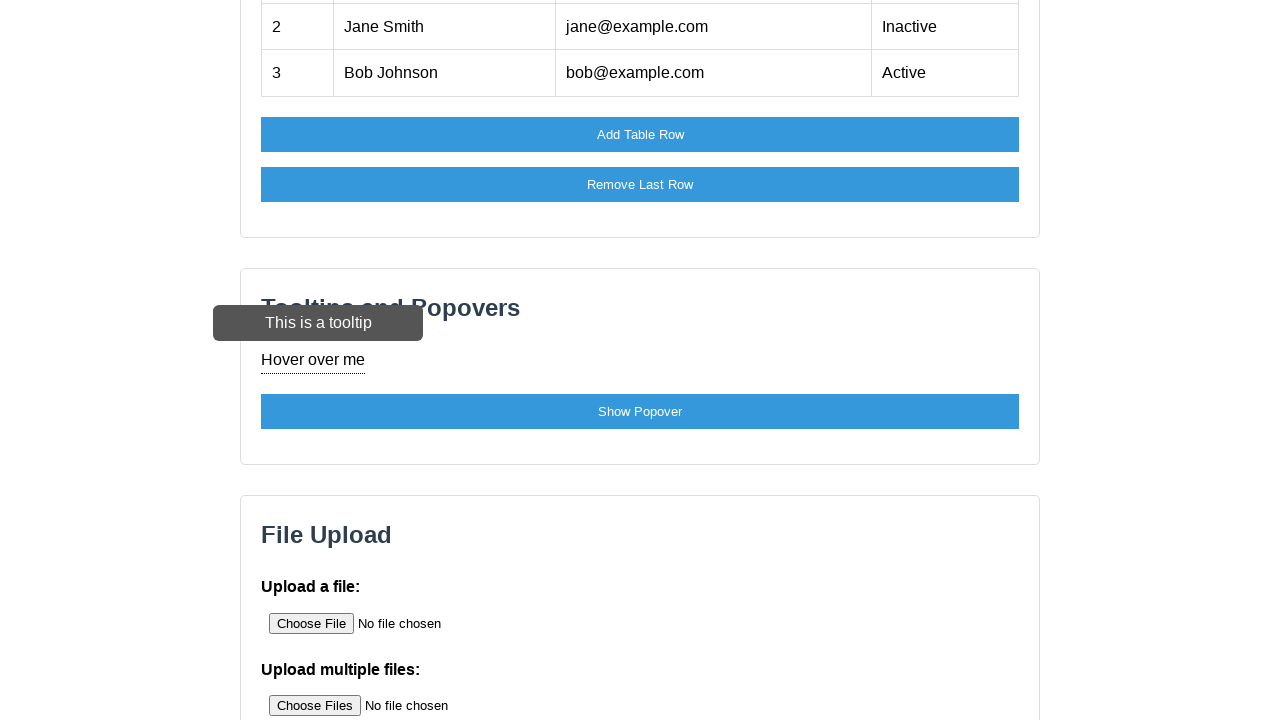